Tests homepage performance by measuring page load time and verifying it loads within 5 seconds.

Starting URL: https://bigfootlive.io

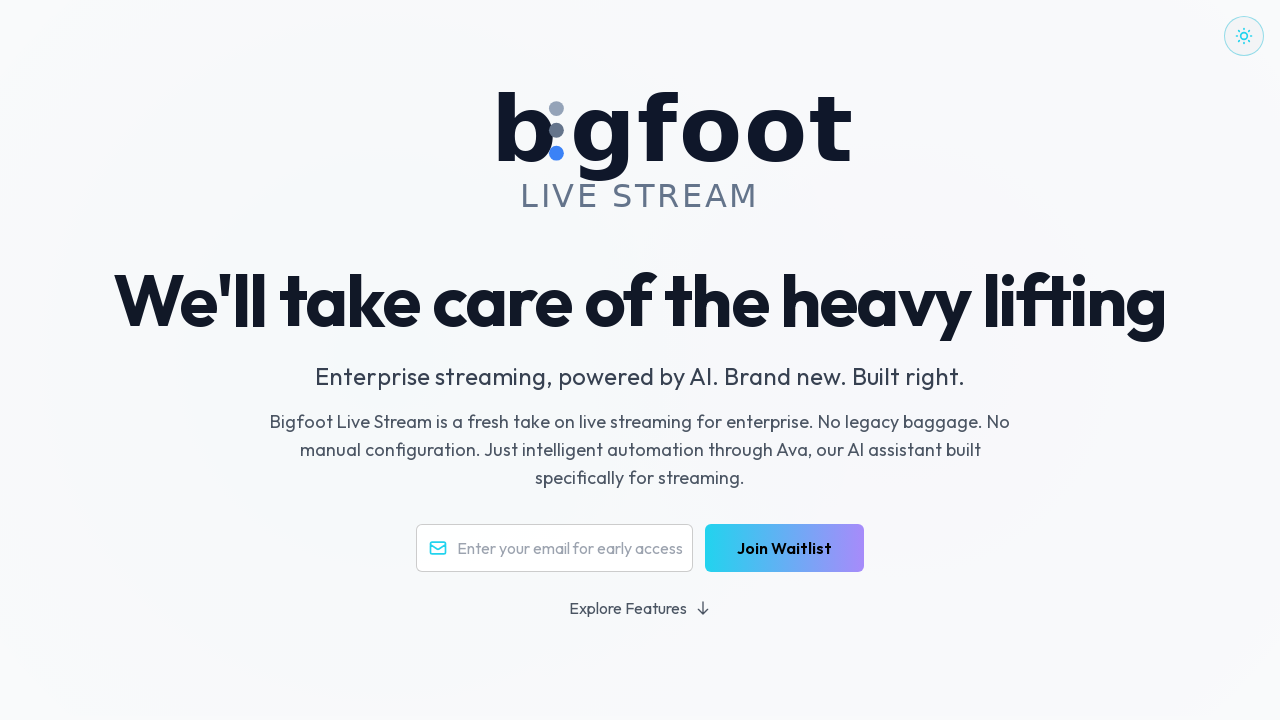

Navigated to https://bigfootlive.io and waited for network idle
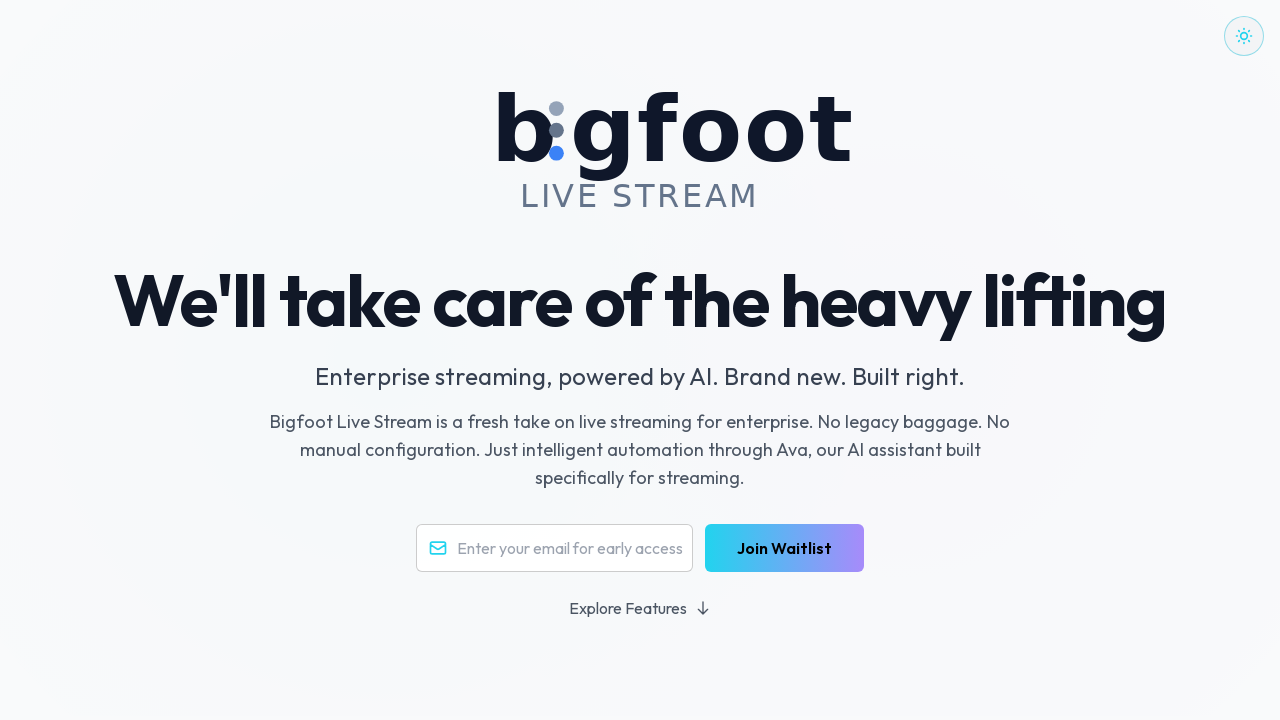

Verified homepage loaded within acceptable time (953.66ms < 5000ms)
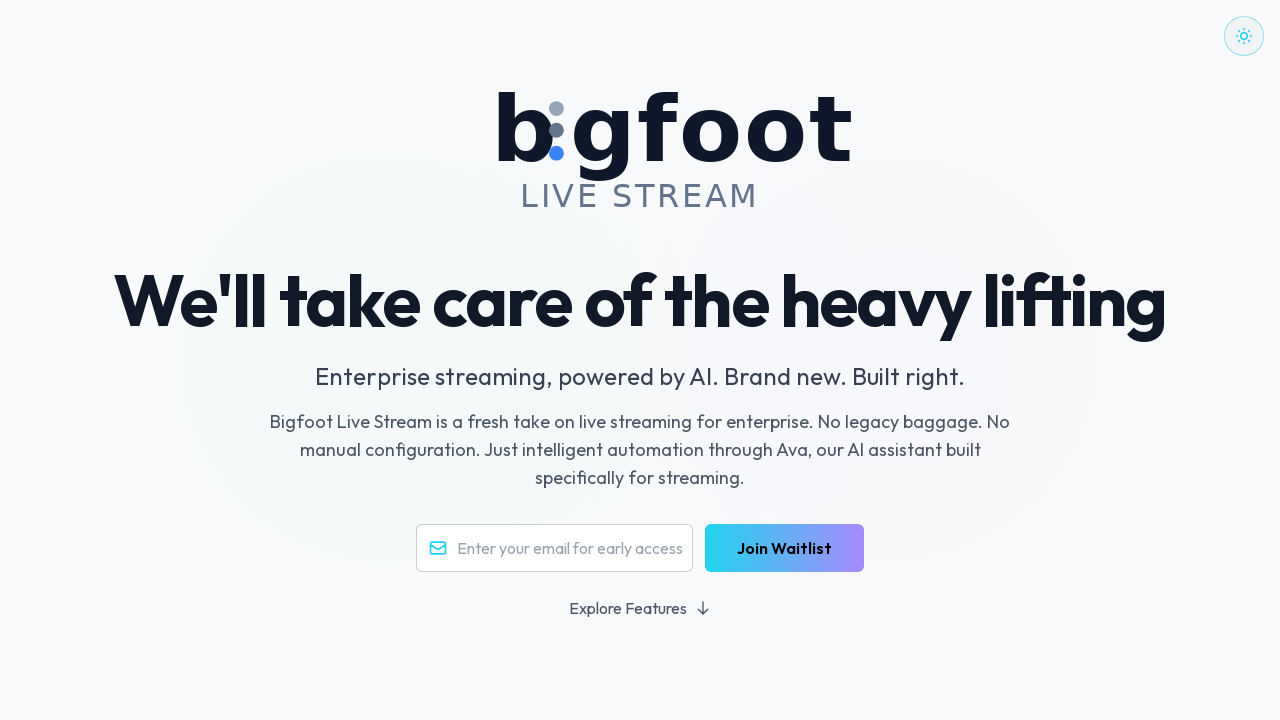

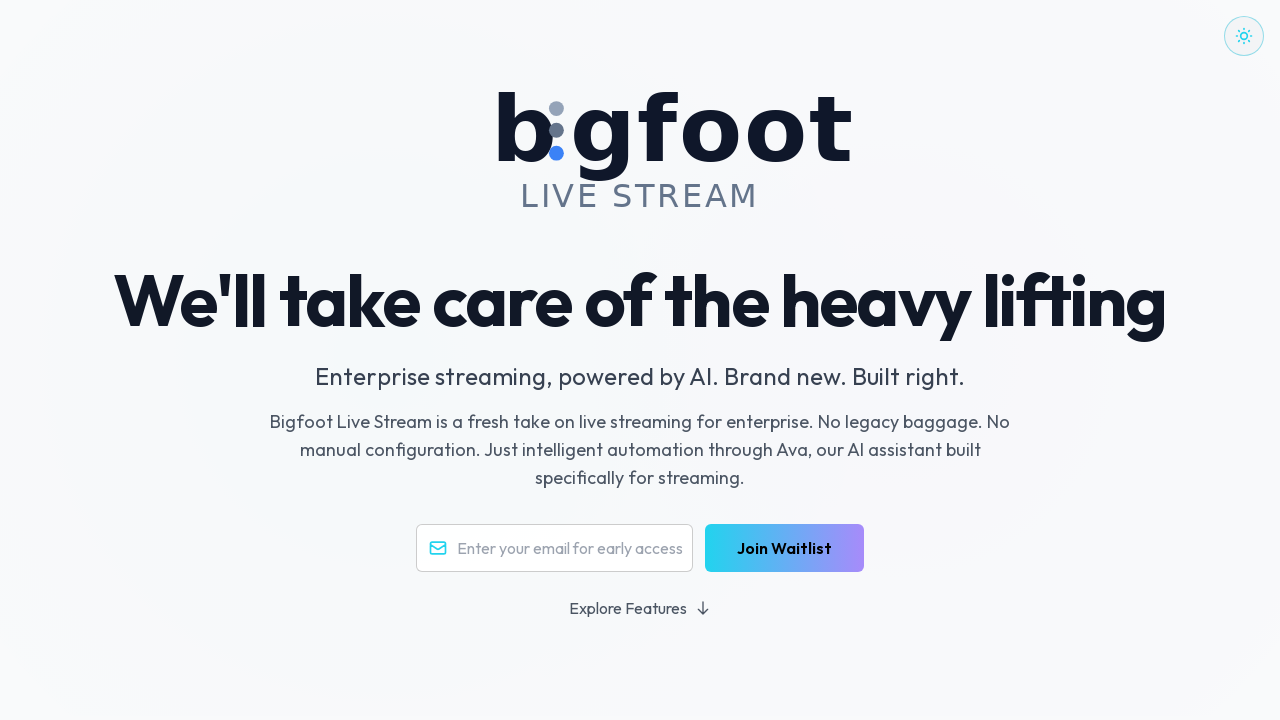